Tests a Context-Free Grammar to Chomsky Normal Form converter by entering grammar text and clicking the convert button

Starting URL: https://cyberzhg.github.io/toolbox/cfg2cnf

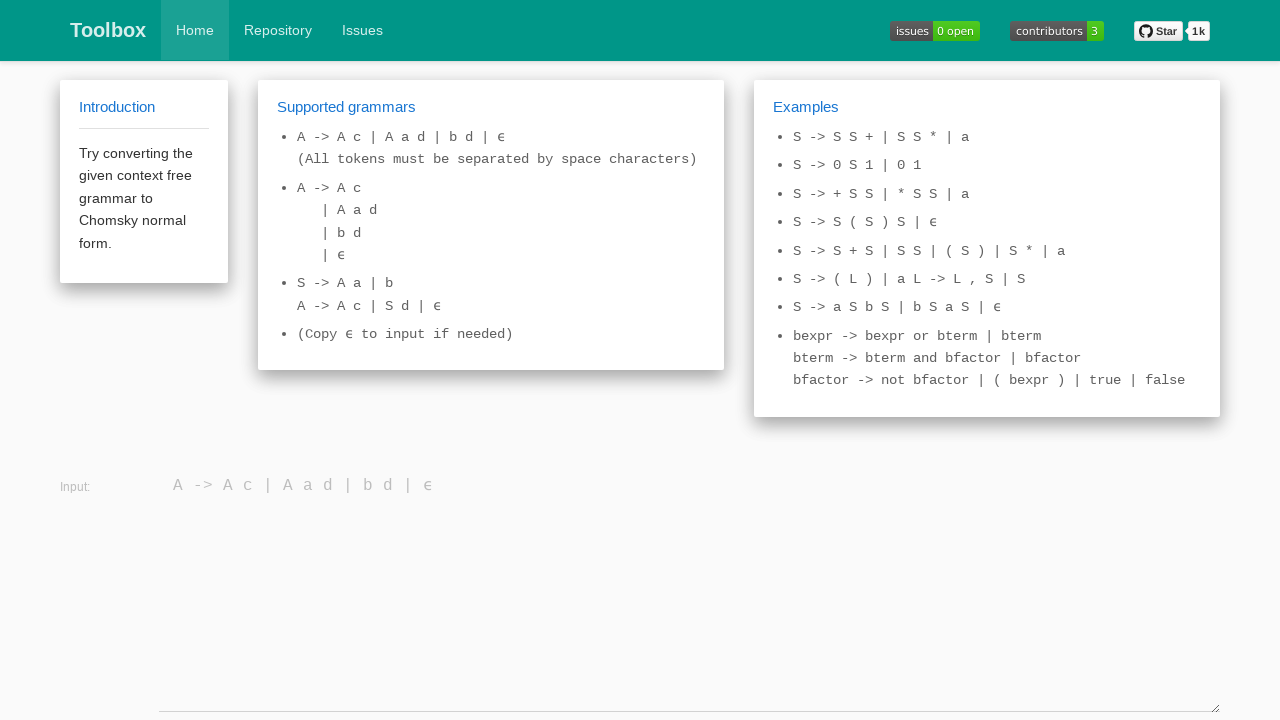

Filled grammar input box with sample CFG on #input_grammar
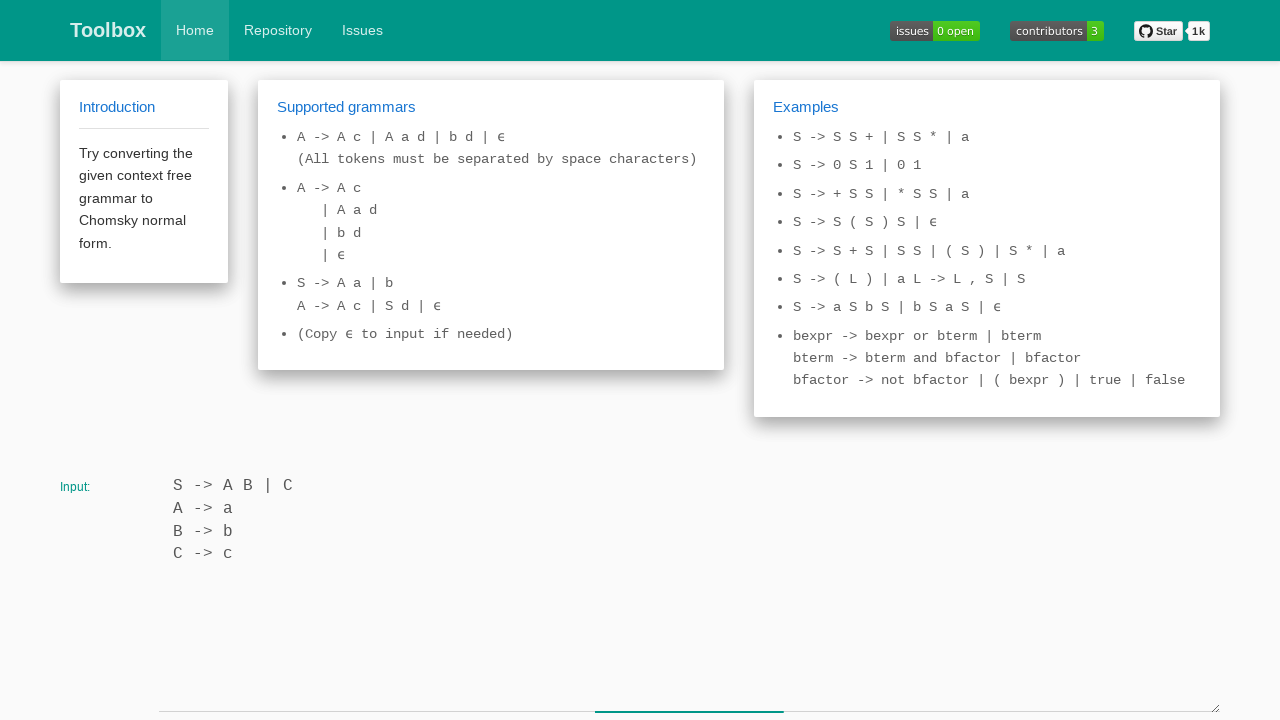

Clicked convert button to transform CFG to CNF at (1137, 360) on #button_convert
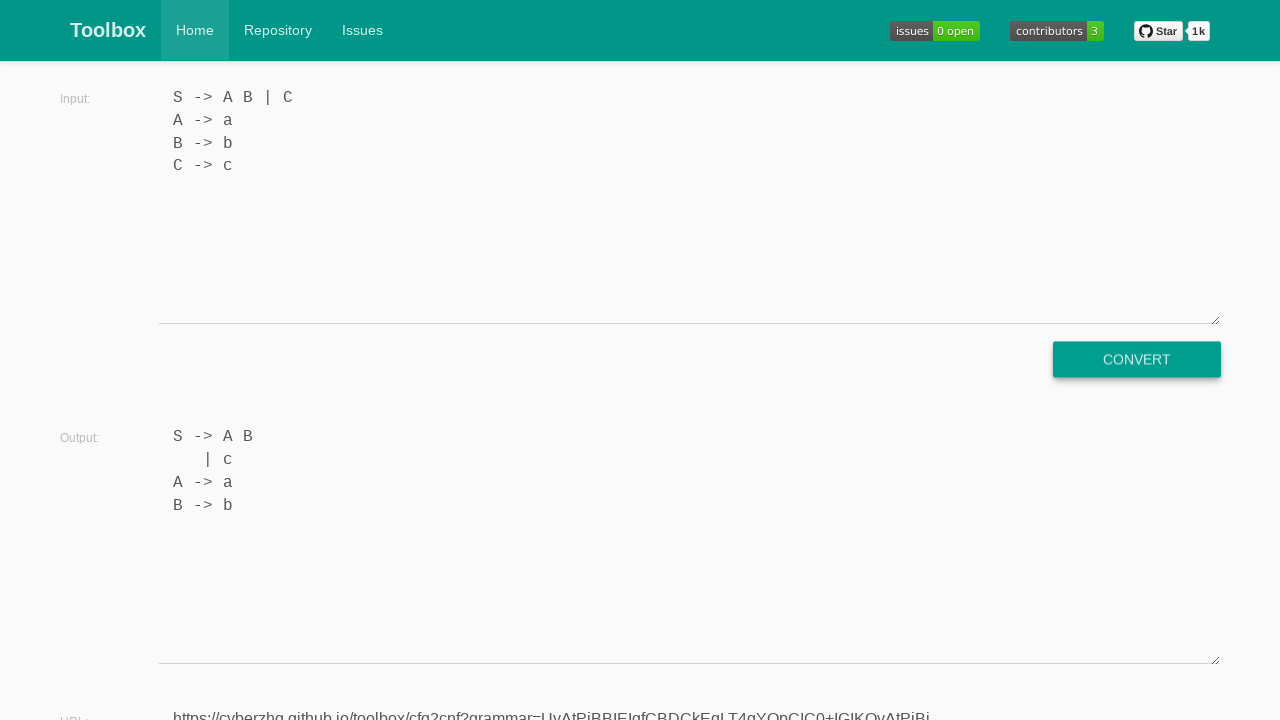

Output grammar in Chomsky Normal Form appeared
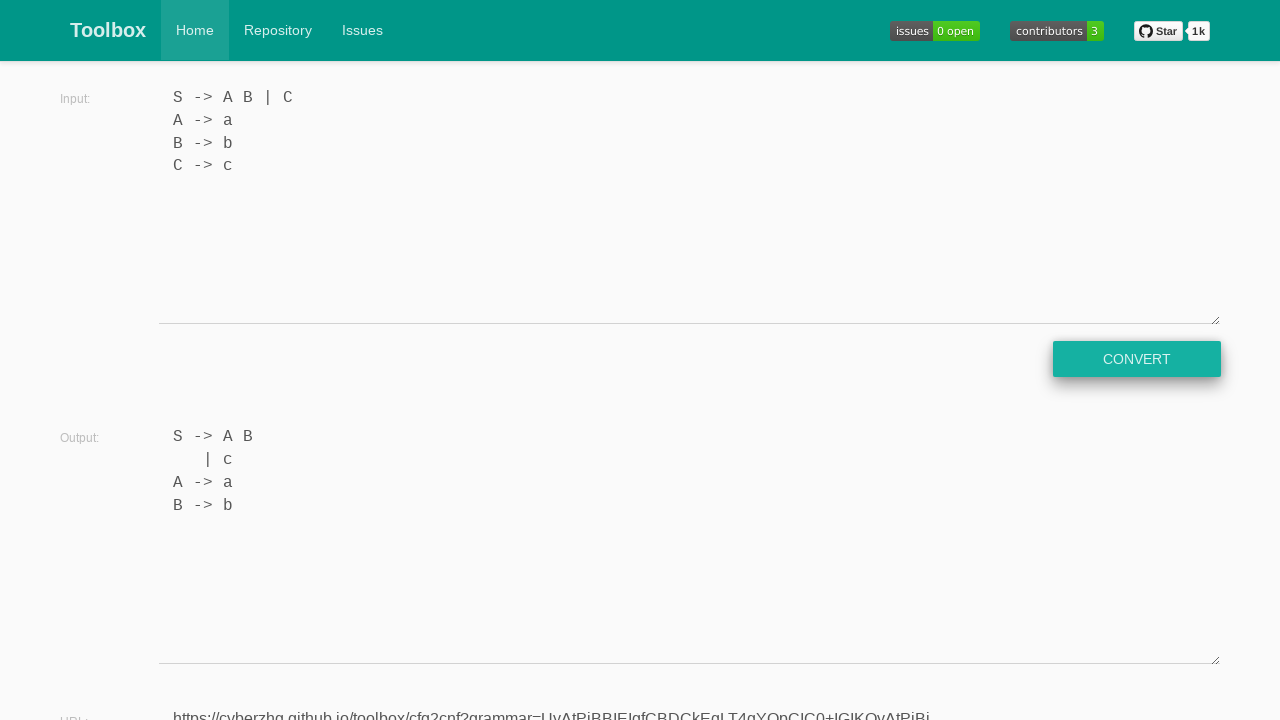

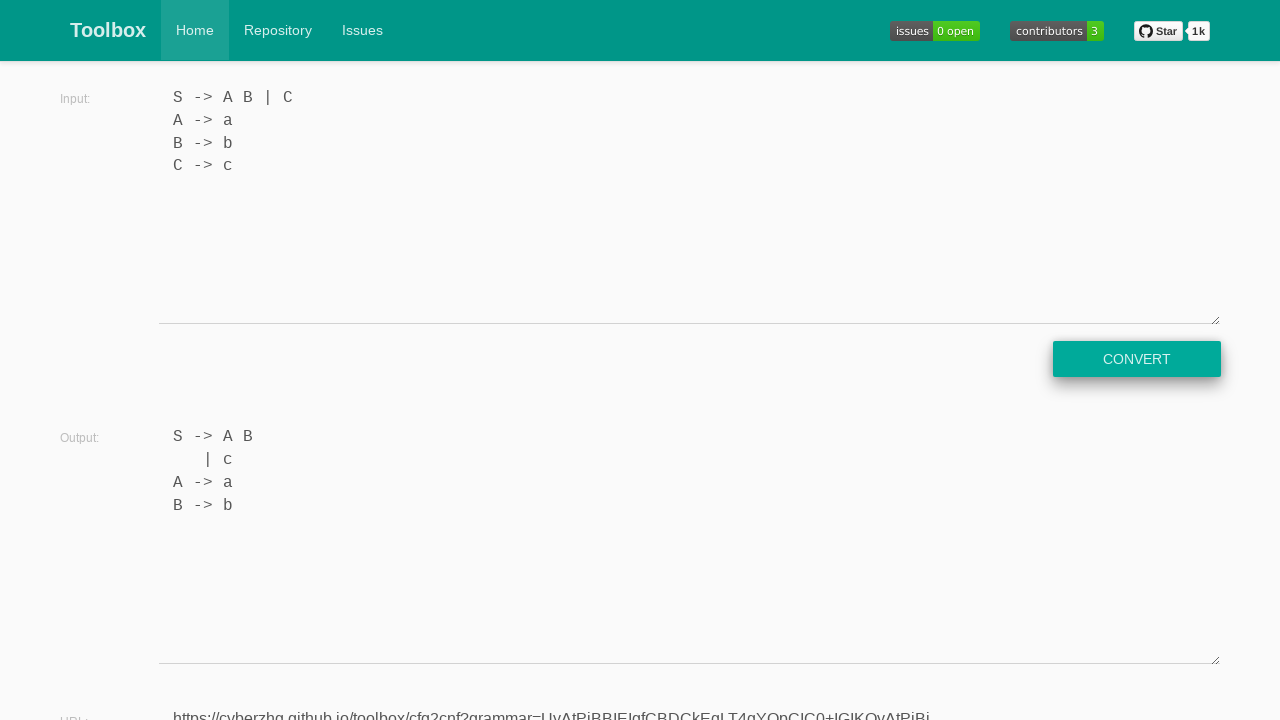